Tests that all expected menu items are present in the navigation menu on the HireRight website

Starting URL: https://www.hireright.com

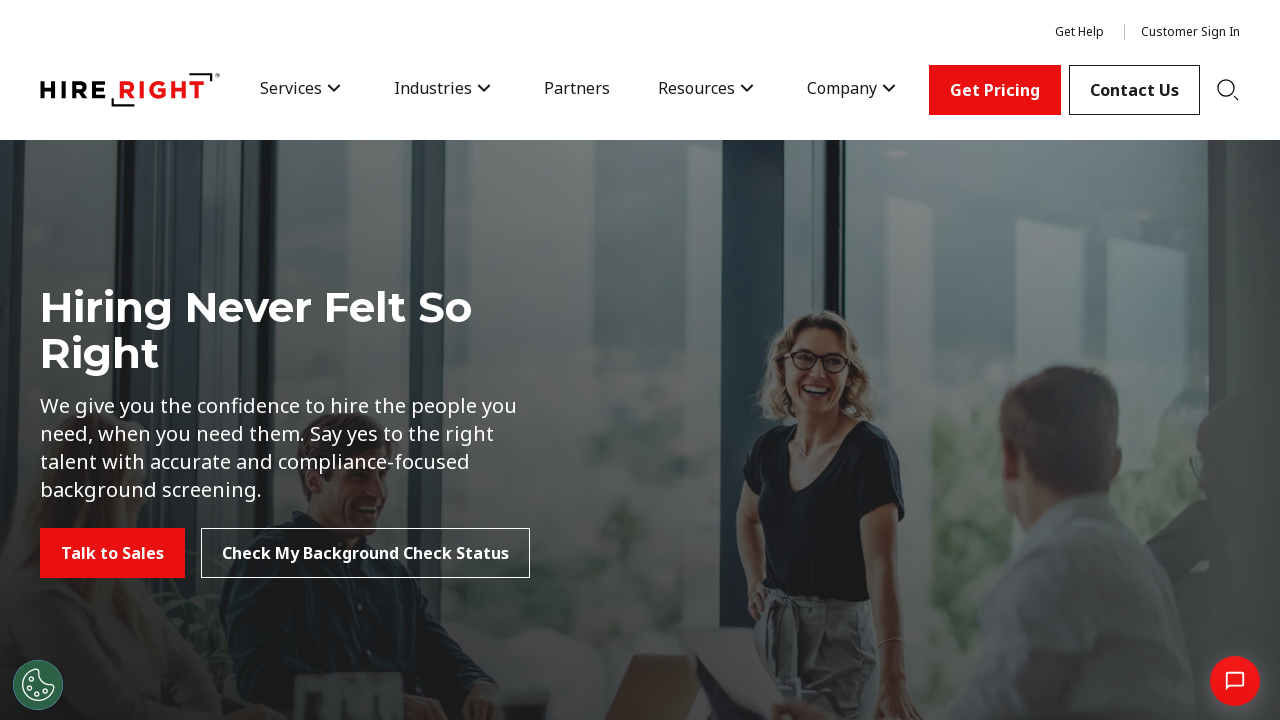

Navigated to https://www.hireright.com
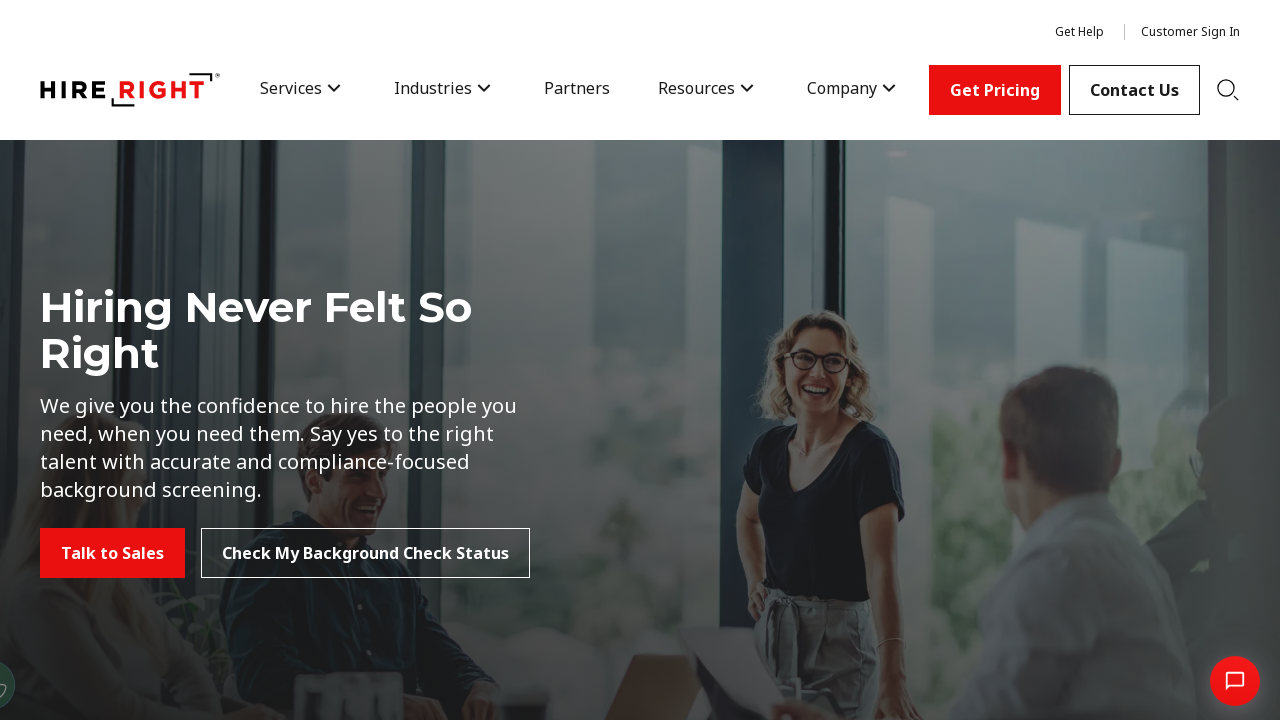

Defined expected menu items: Services, Industries, Partners, Resources, Company, Contact Us
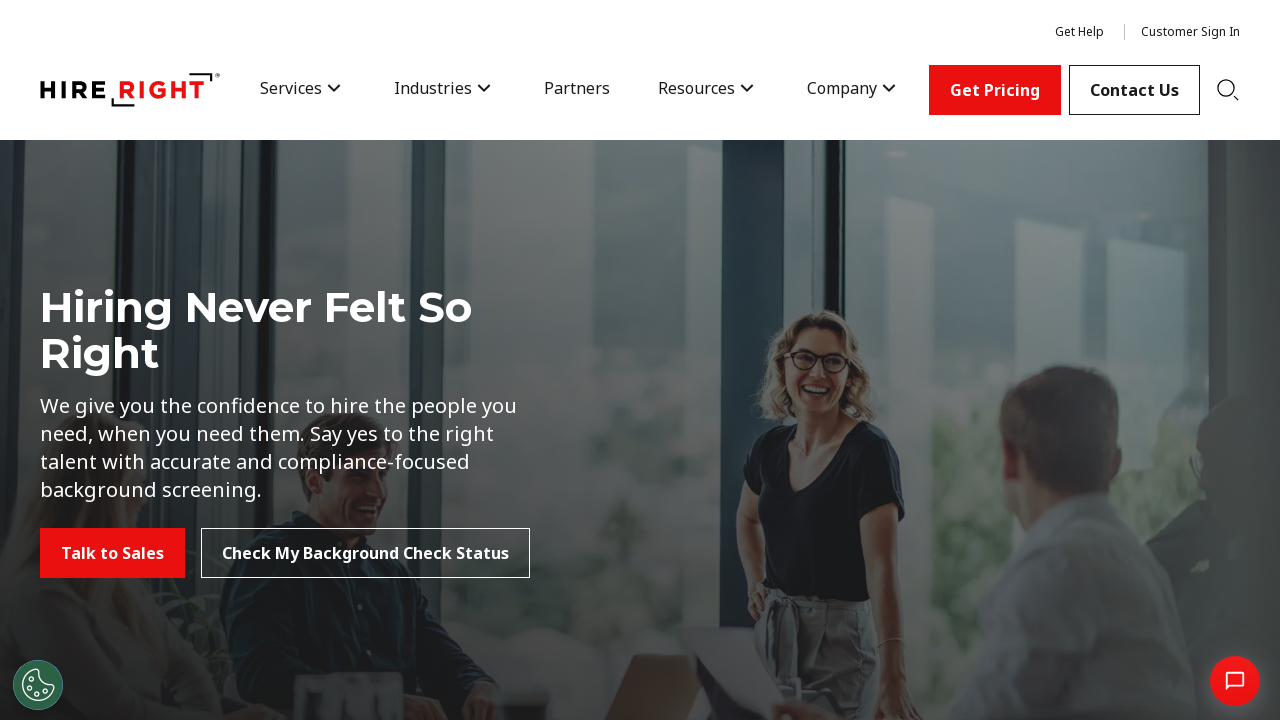

Located navigation menu items using XPath selector
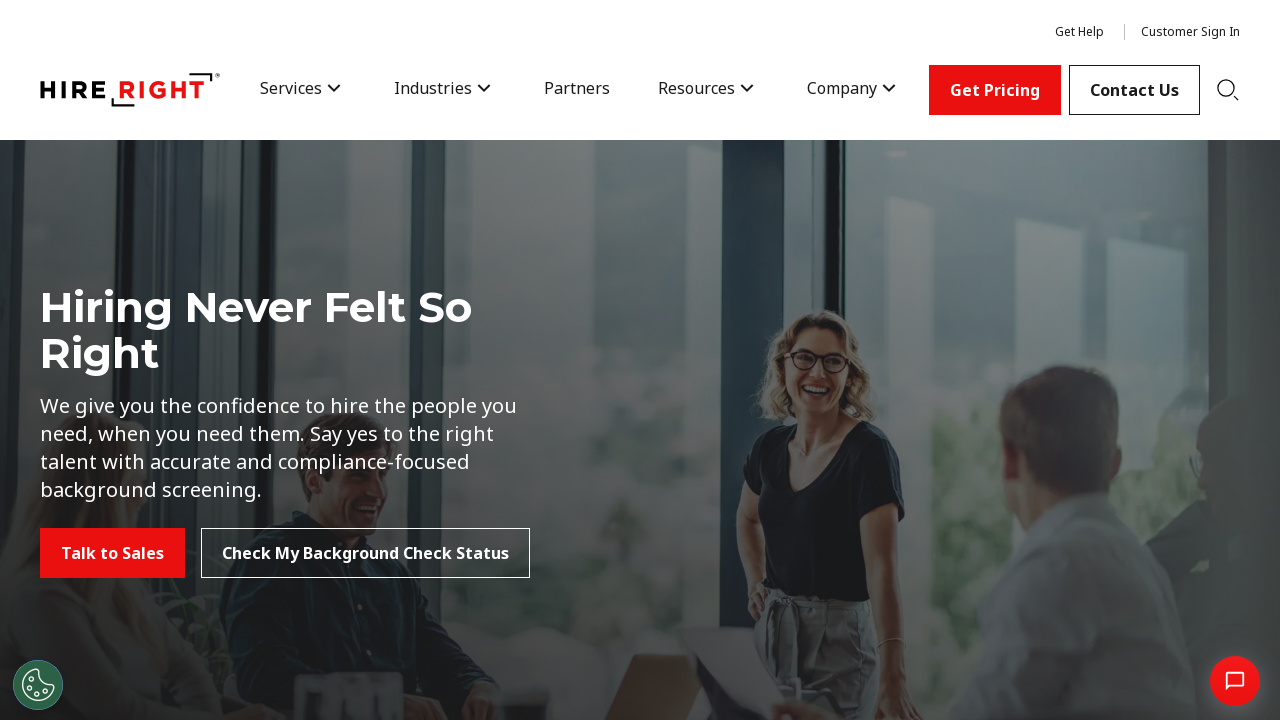

Waited for first menu item to be visible
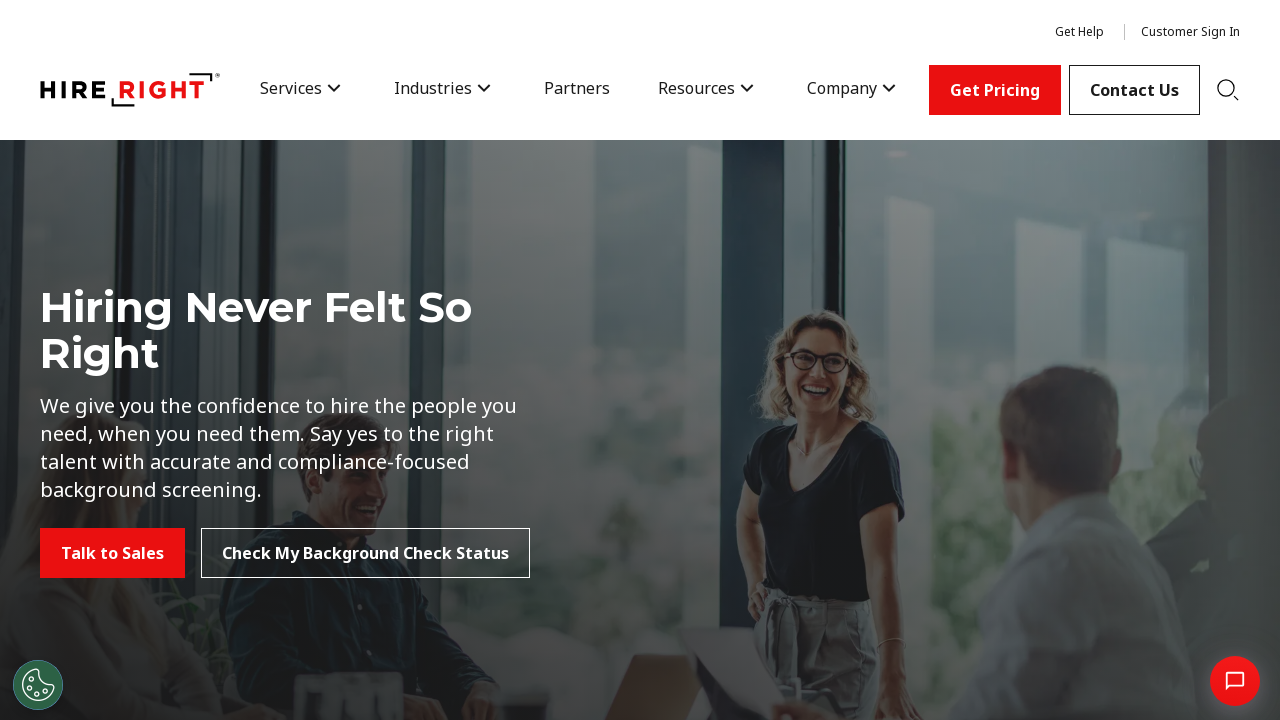

Retrieved text contents from all menu items. Found: ['Services', 'Industries', 'Partners', 'Resources', 'Company', 'Get Pricing', 'Contact Us']
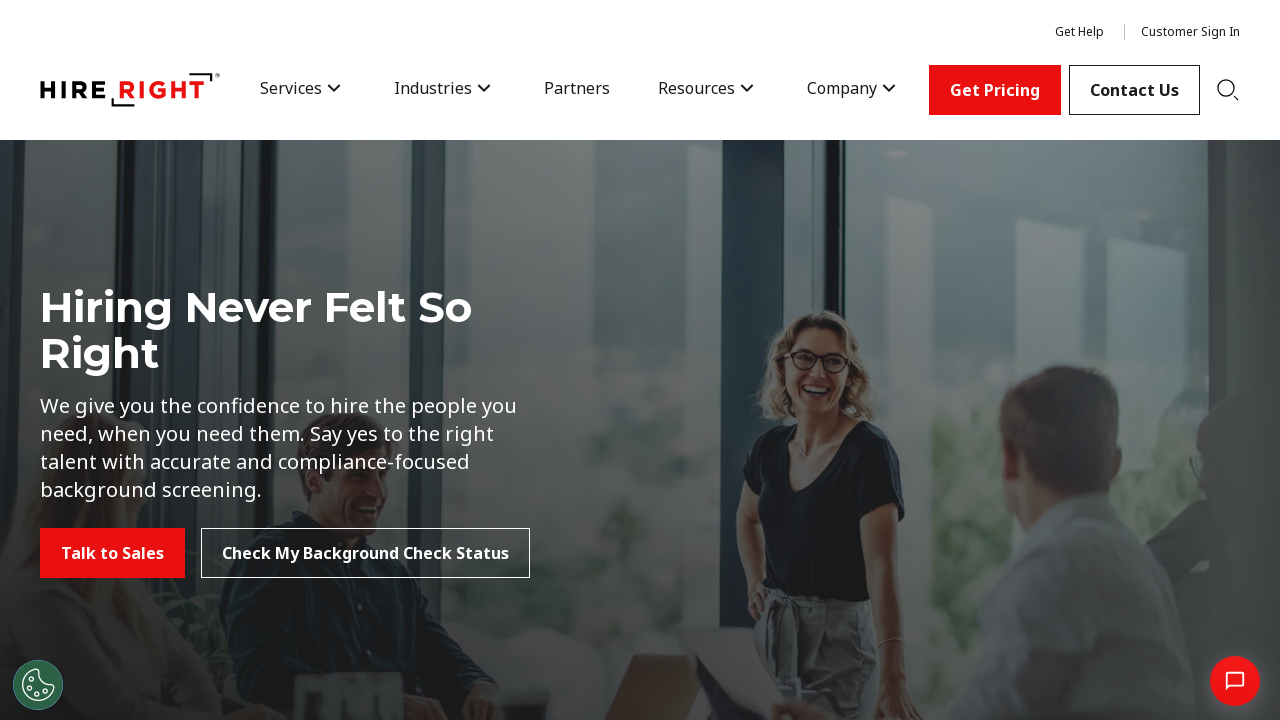

Verified menu item 'Services' is present in navigation
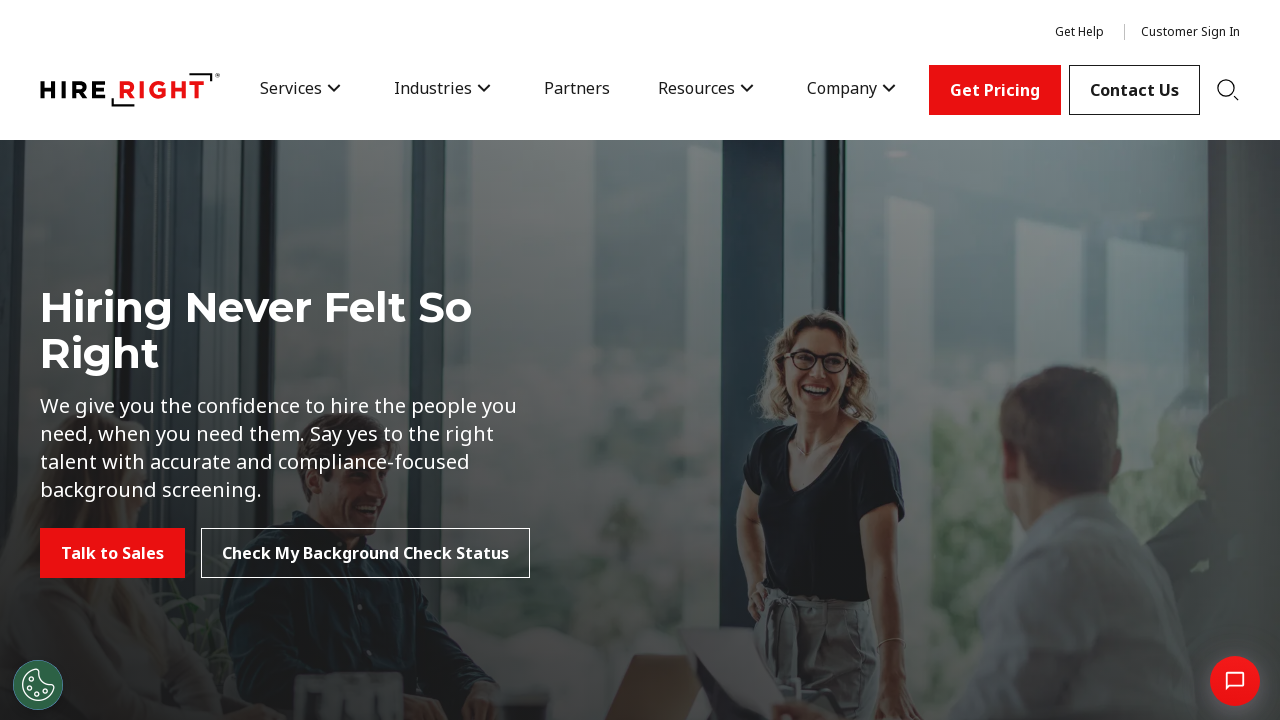

Verified menu item 'Industries' is present in navigation
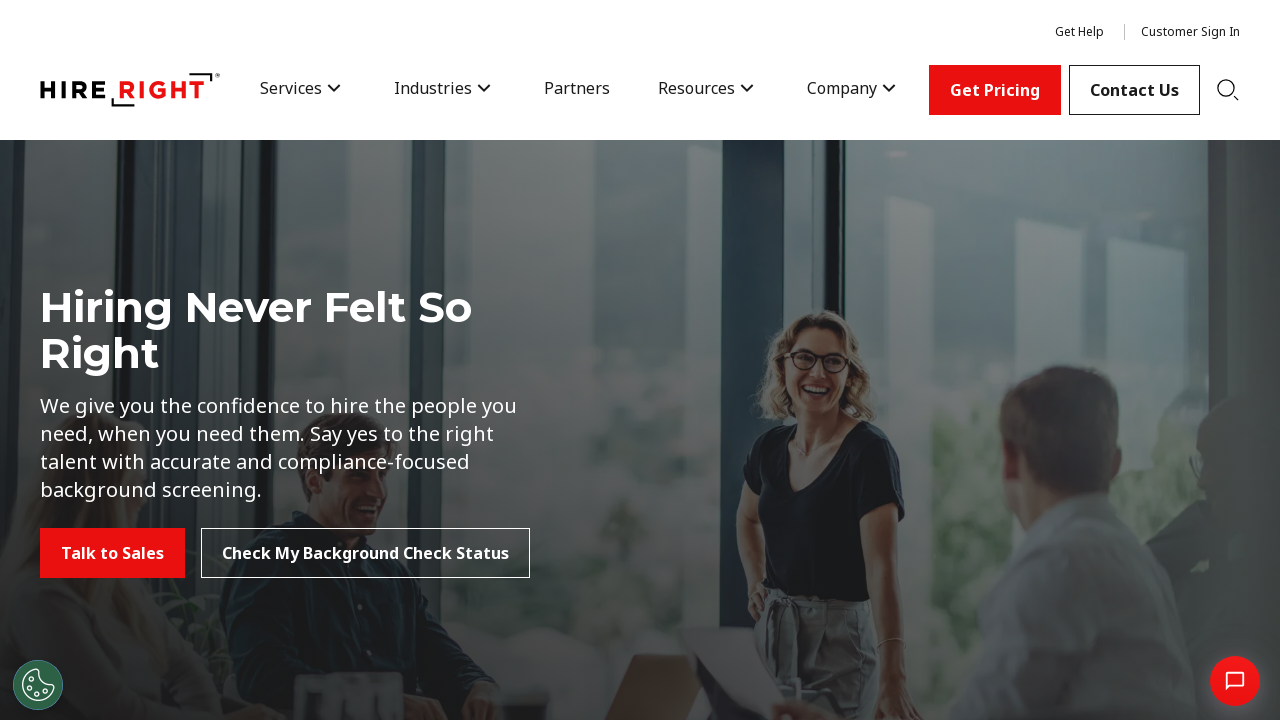

Verified menu item 'Partners' is present in navigation
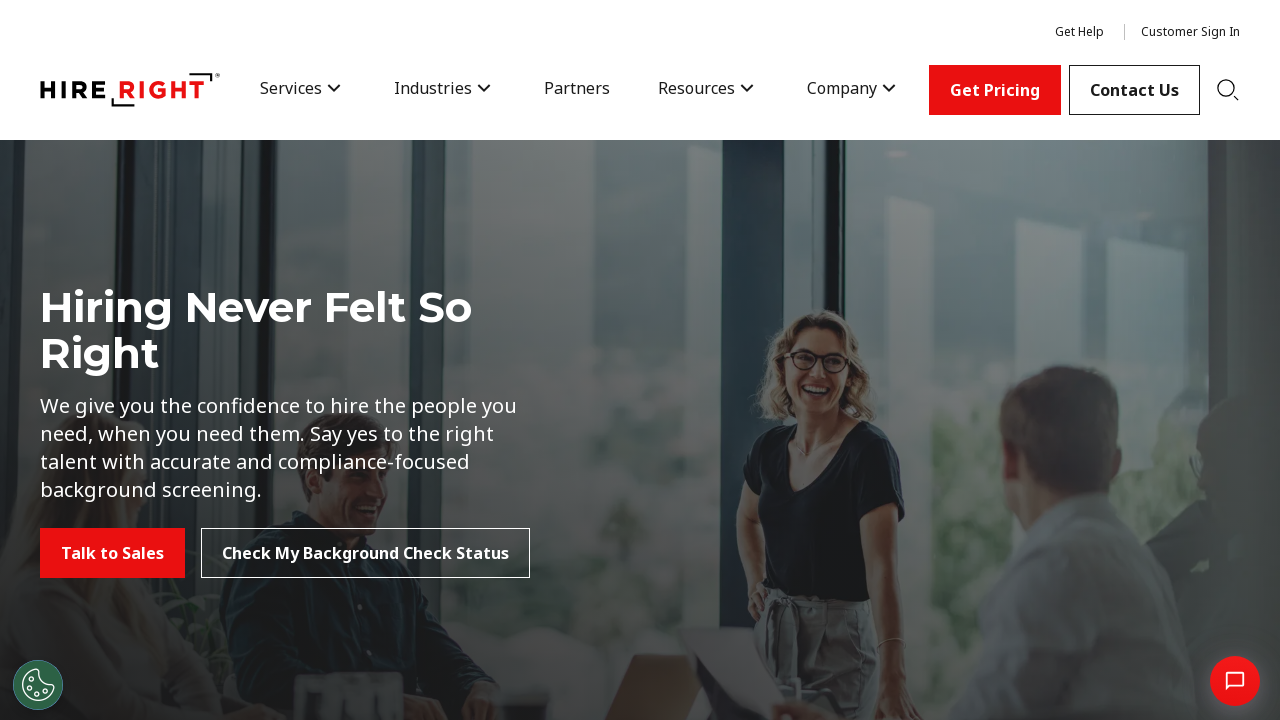

Verified menu item 'Resources' is present in navigation
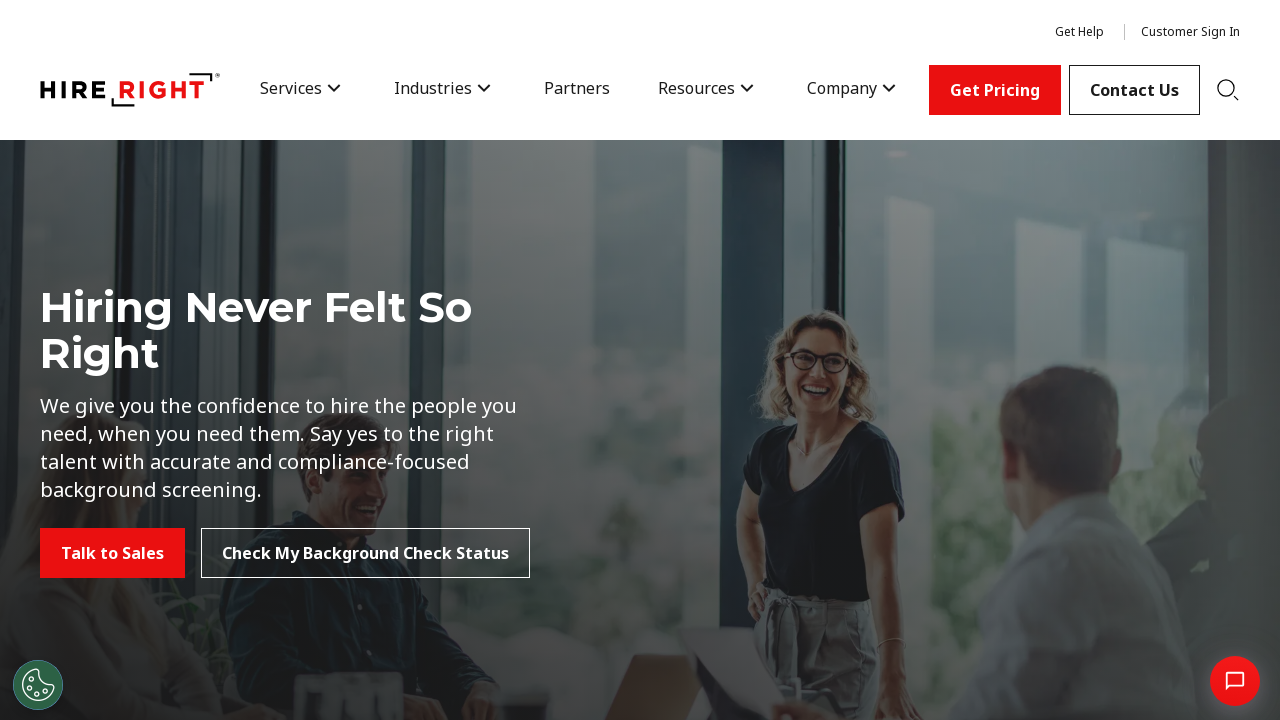

Verified menu item 'Company' is present in navigation
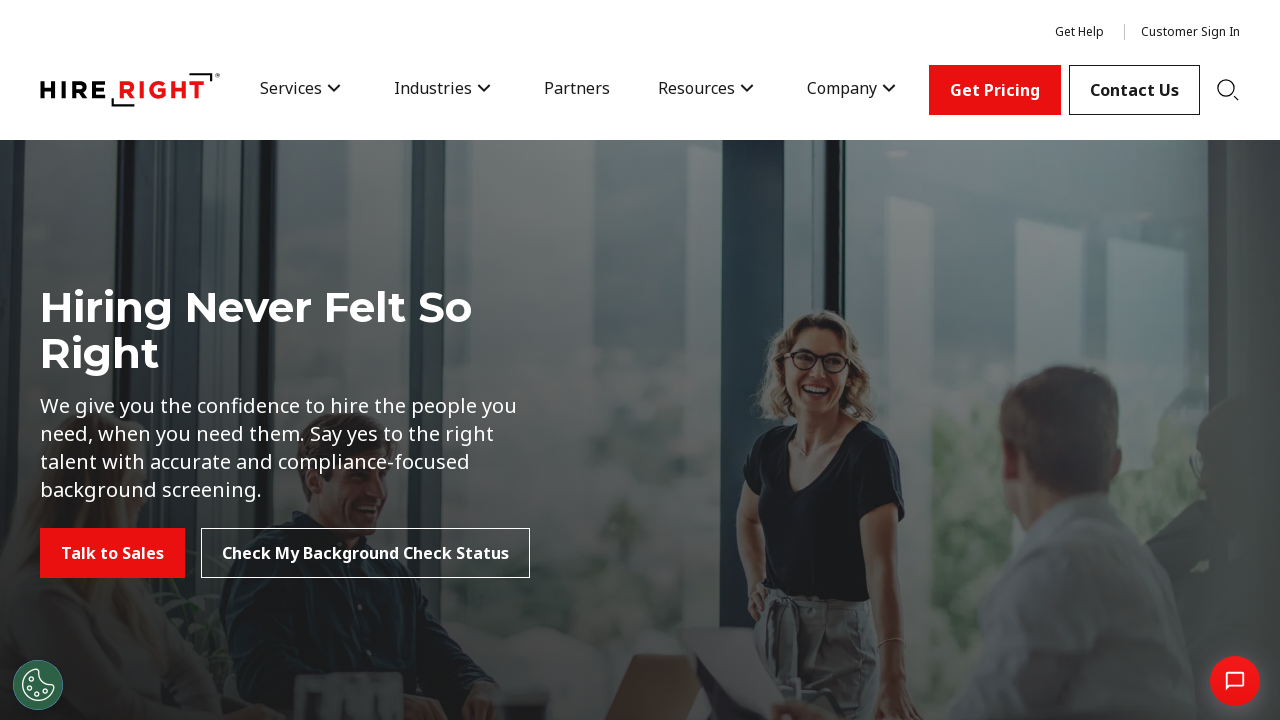

Verified menu item 'Contact Us' is present in navigation
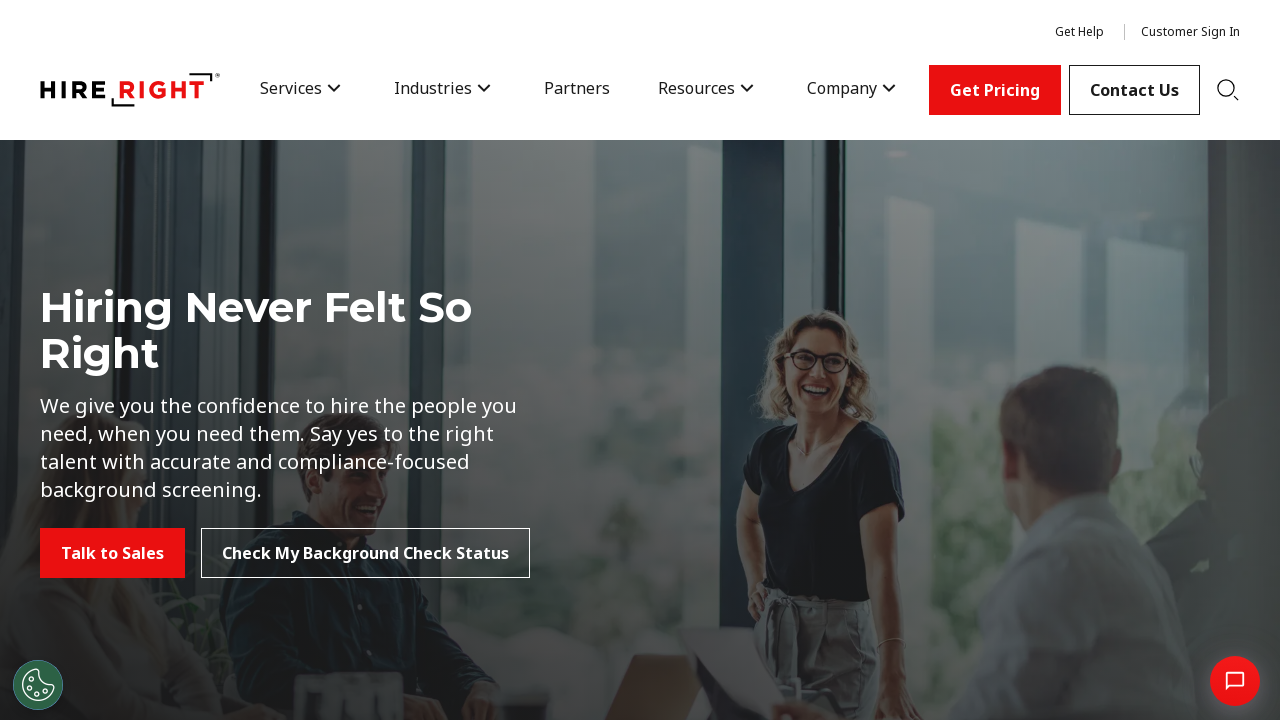

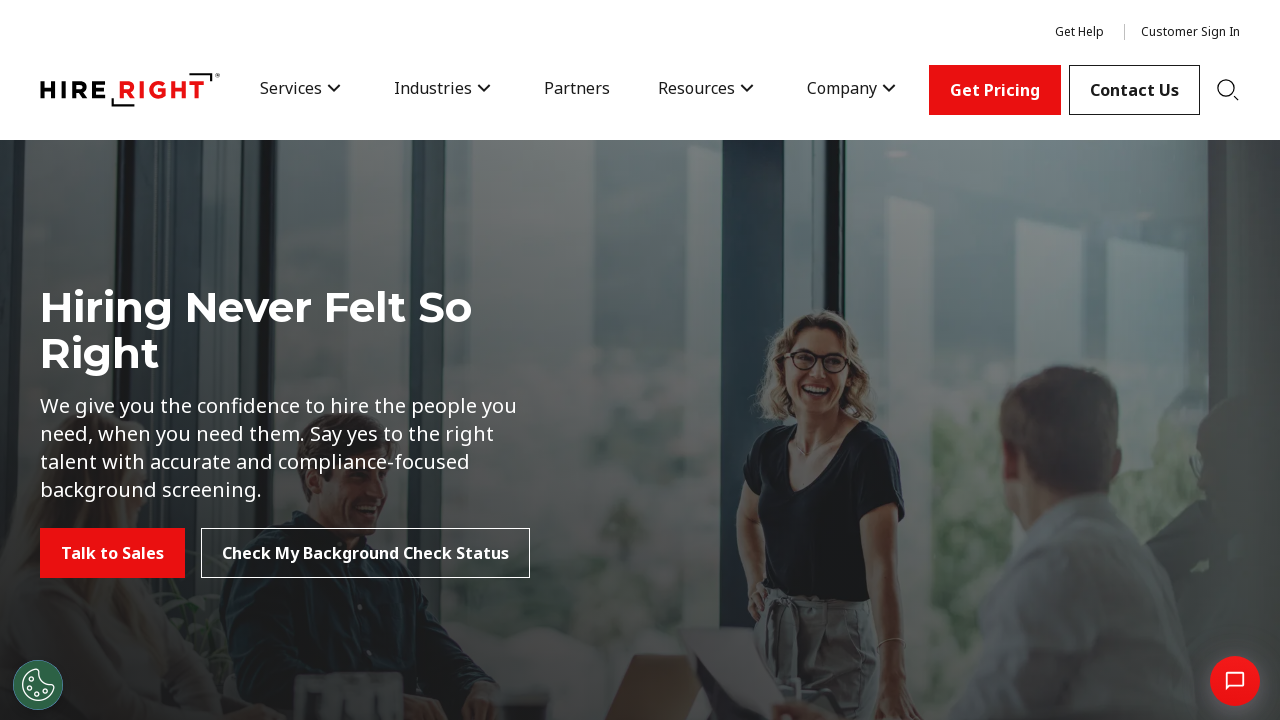